Navigates to the Sauce Labs guinea pig test page and verifies that the page title contains the expected text.

Starting URL: http://saucelabs.com/test/guinea-pig

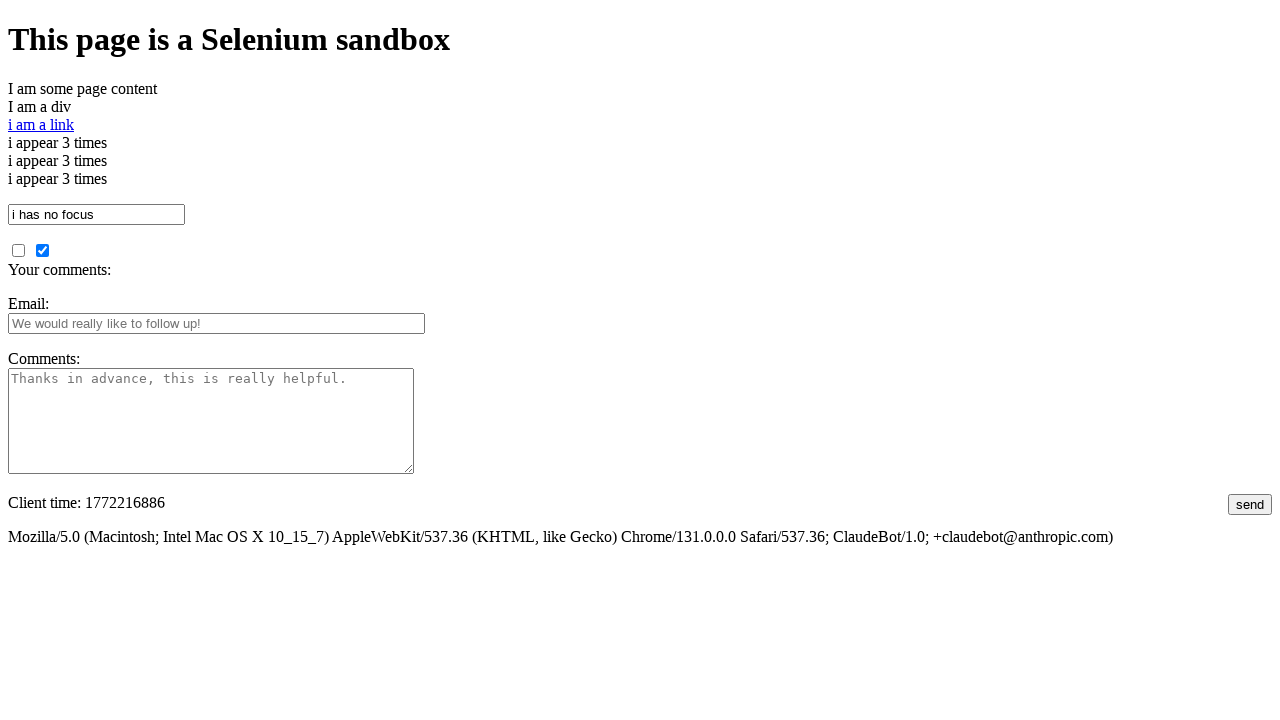

Navigated to Sauce Labs guinea pig test page
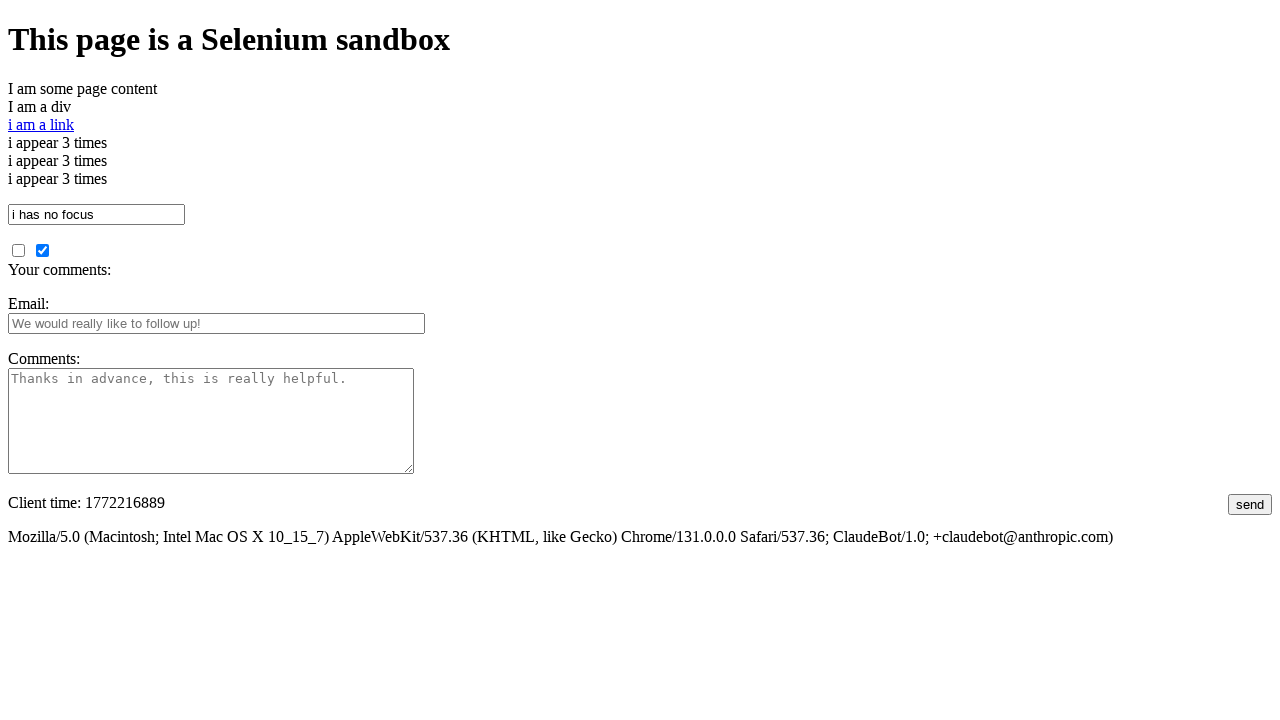

Page loaded and DOM content ready
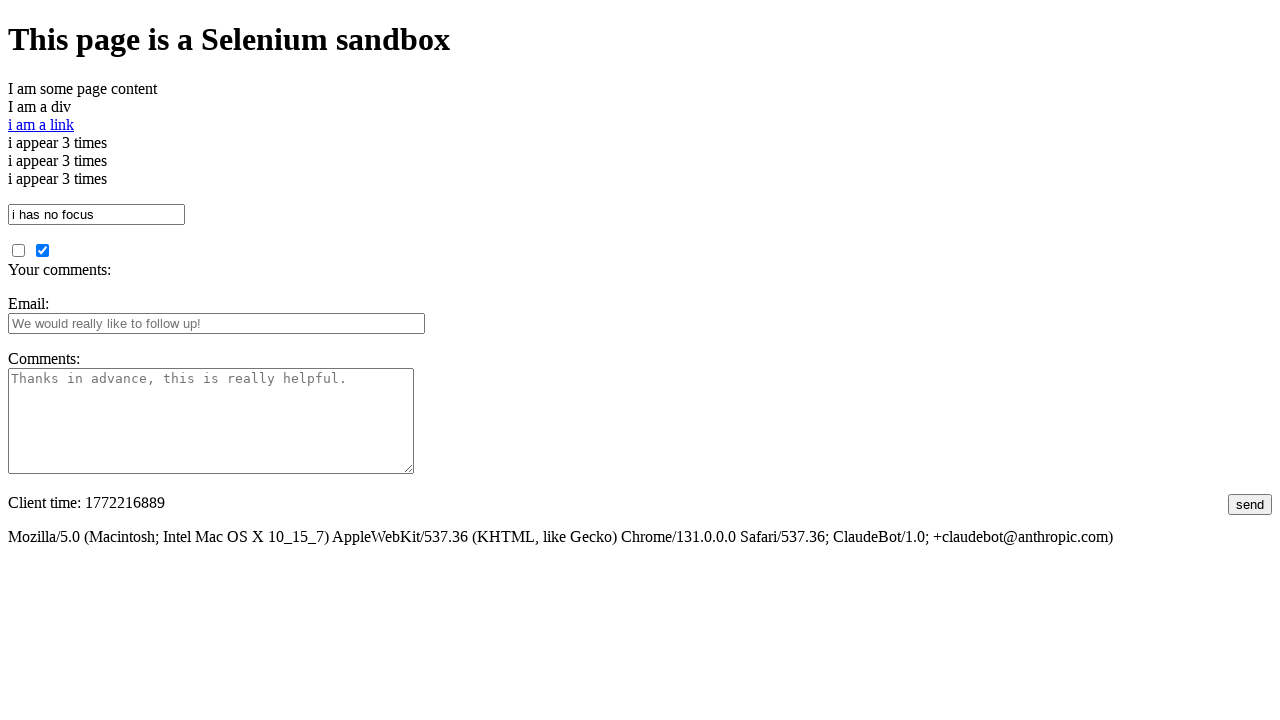

Verified page title contains 'I am a page title - Sauce Labs'
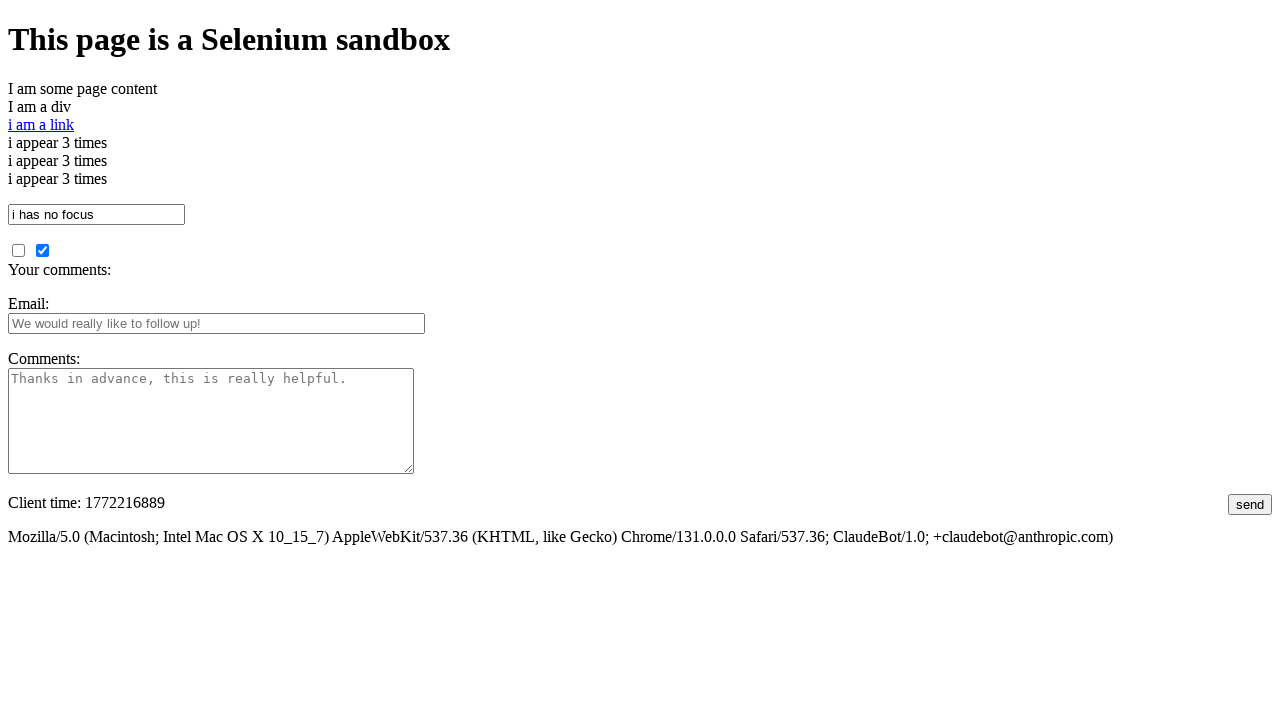

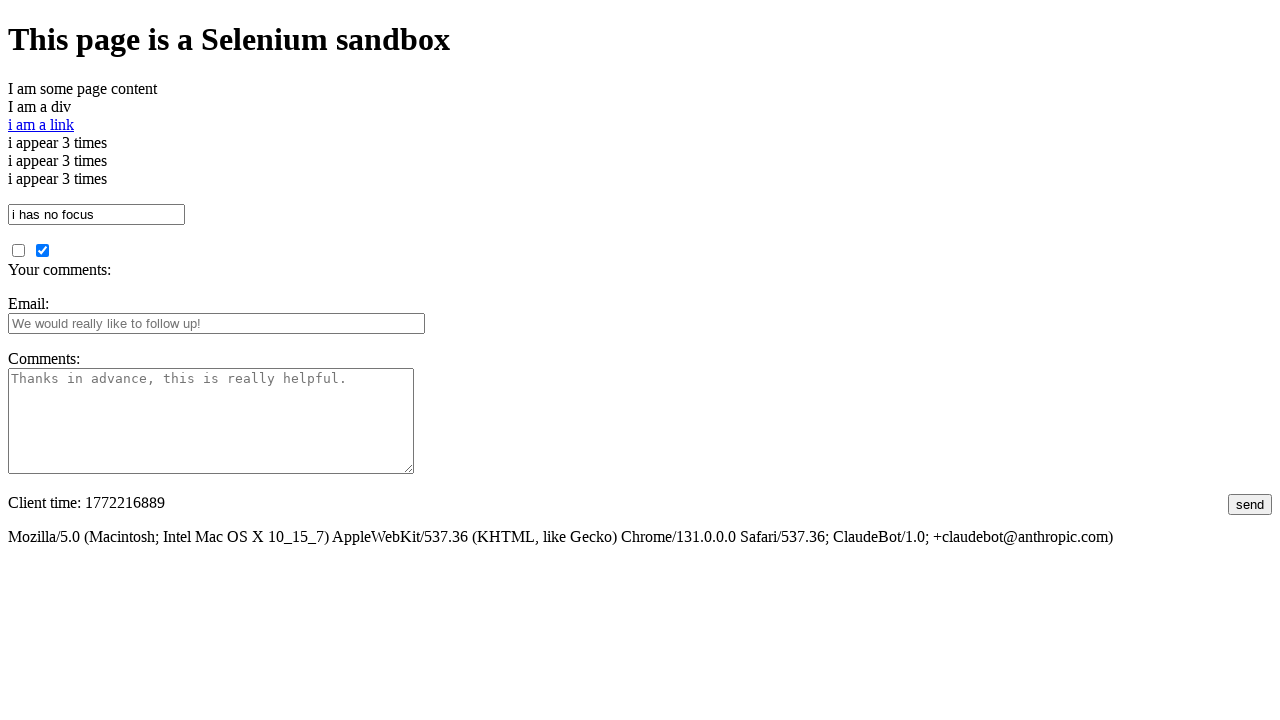